Navigates to the-internet test site, clicks on A/B Testing link, goes back, then clicks on Add/Remove Elements link

Starting URL: https://the-internet.herokuapp.com

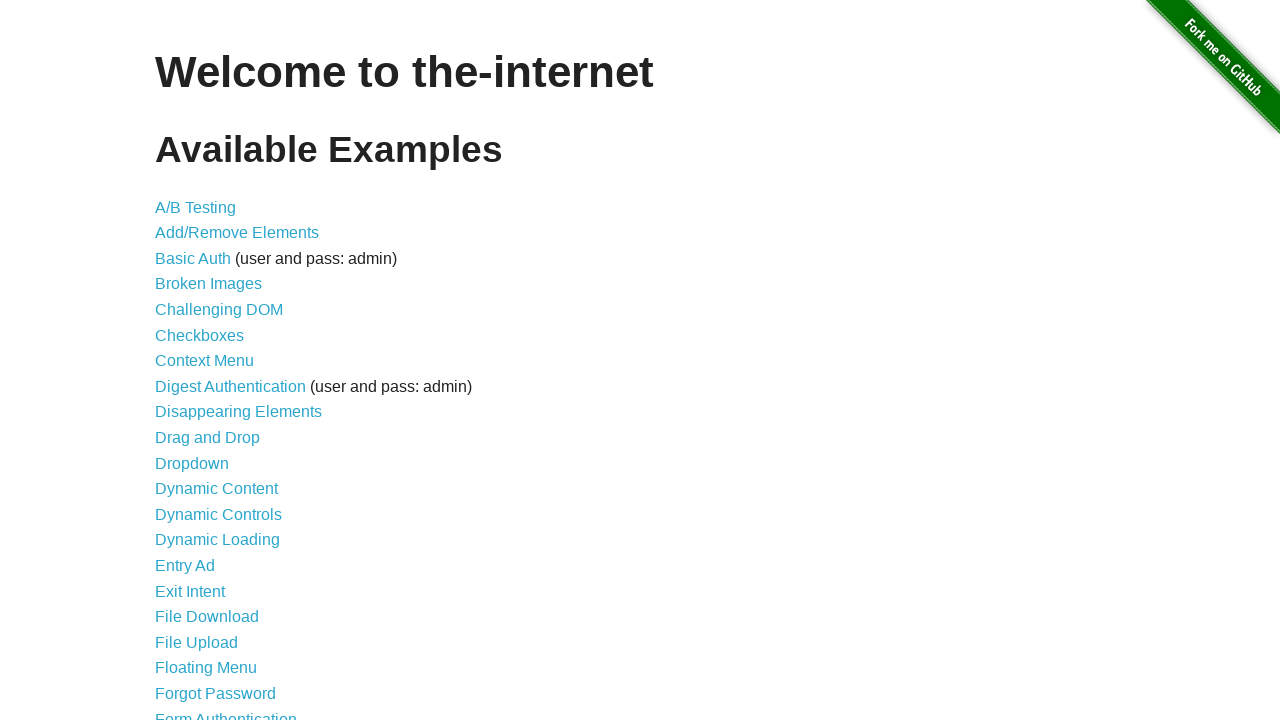

Navigated to the-internet.herokuapp.com
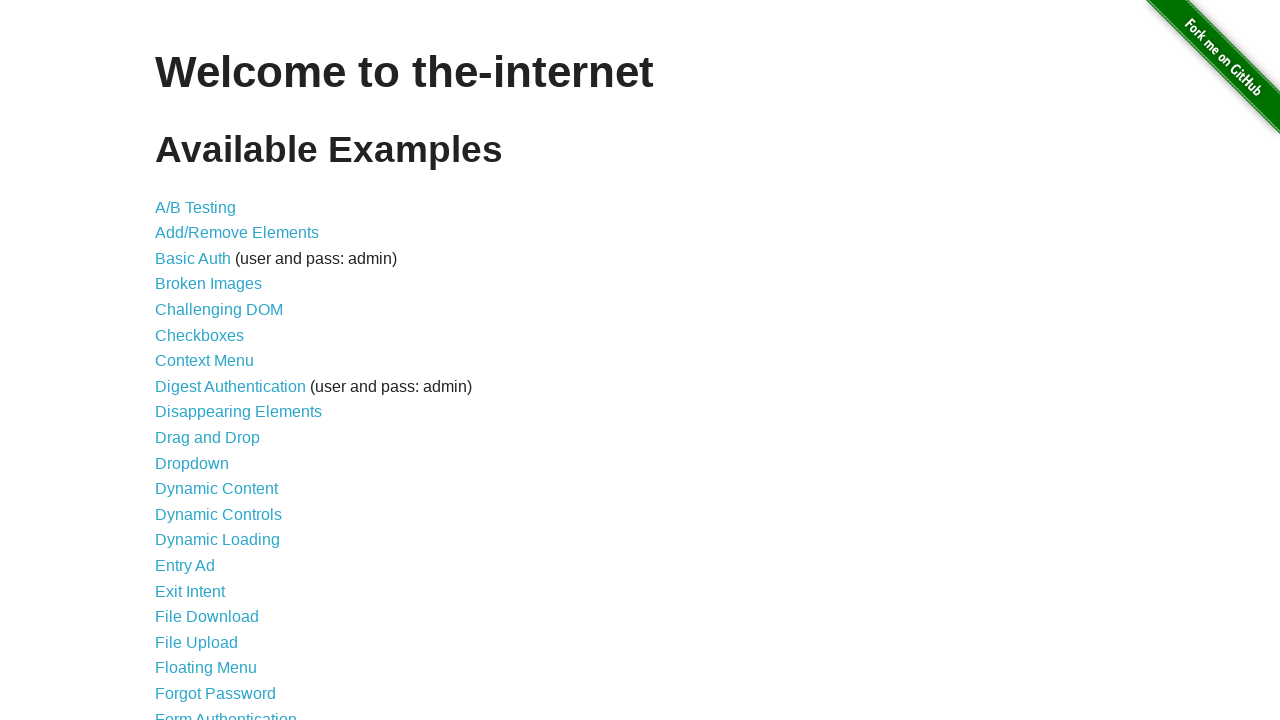

Clicked on A/B Testing link at (196, 207) on text=A/B Testing
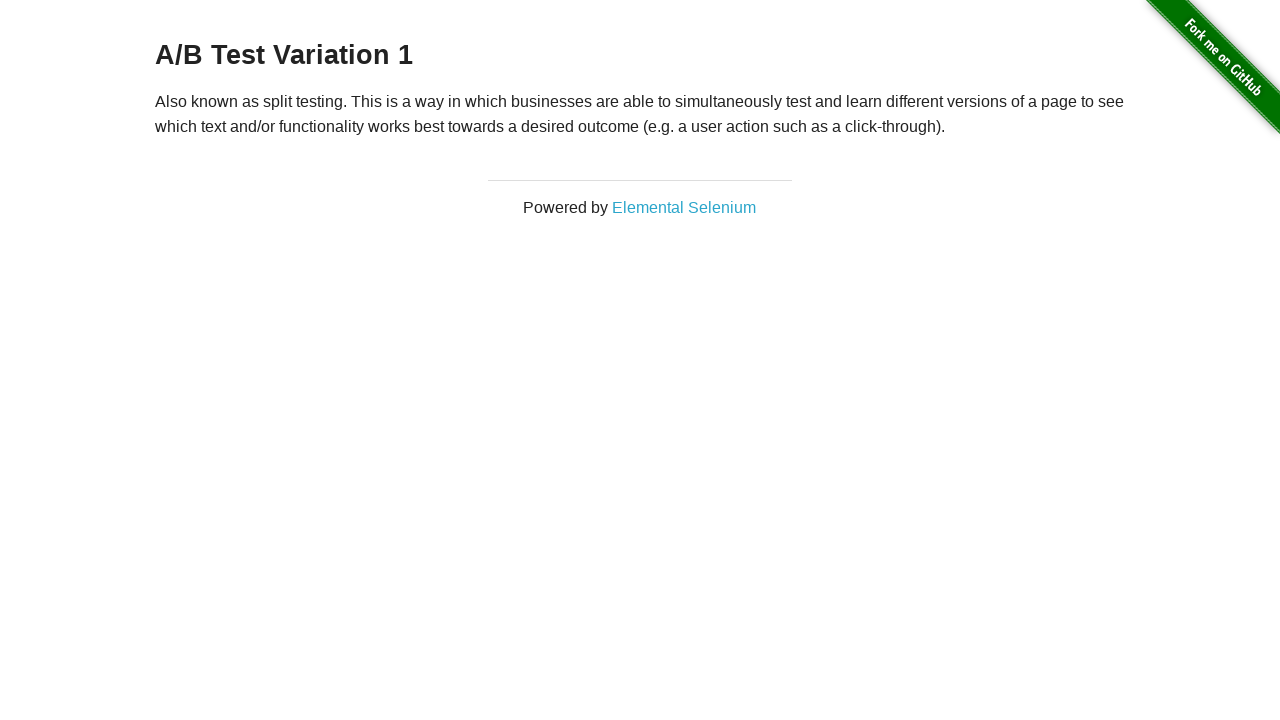

Navigated back to main page
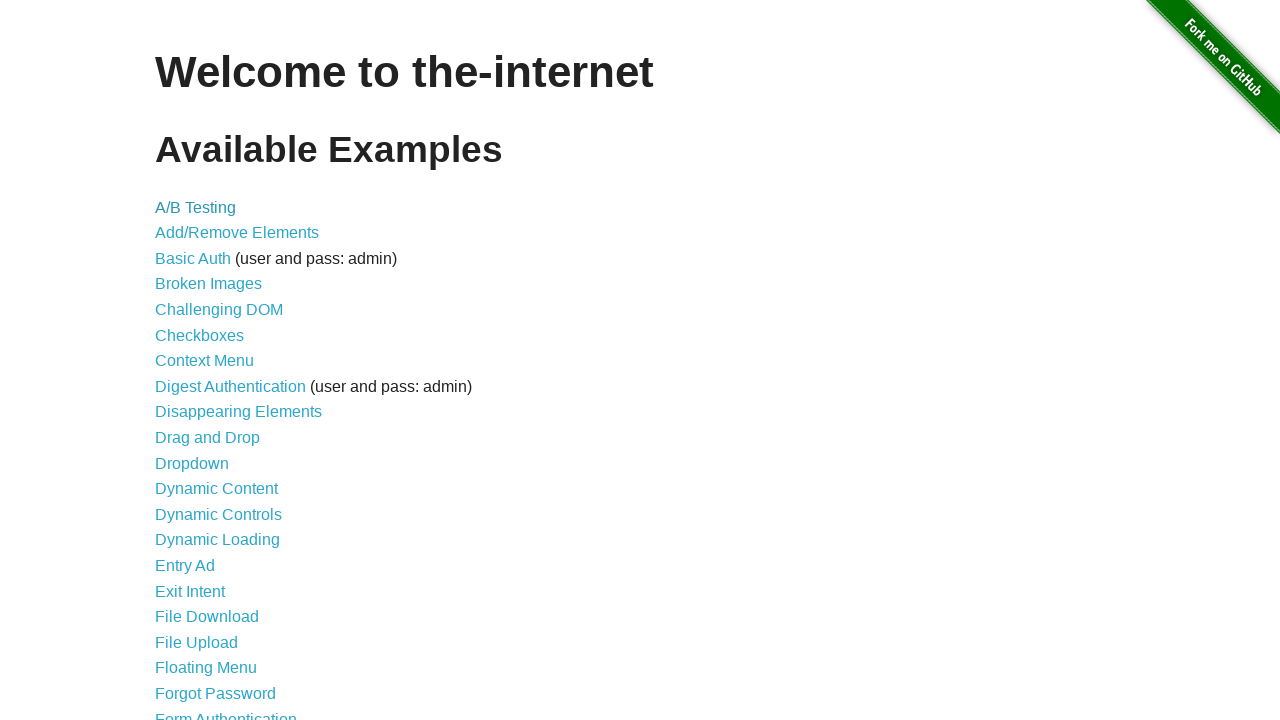

Clicked on Add/Remove Elements link at (237, 233) on text=Add/Remove Elements
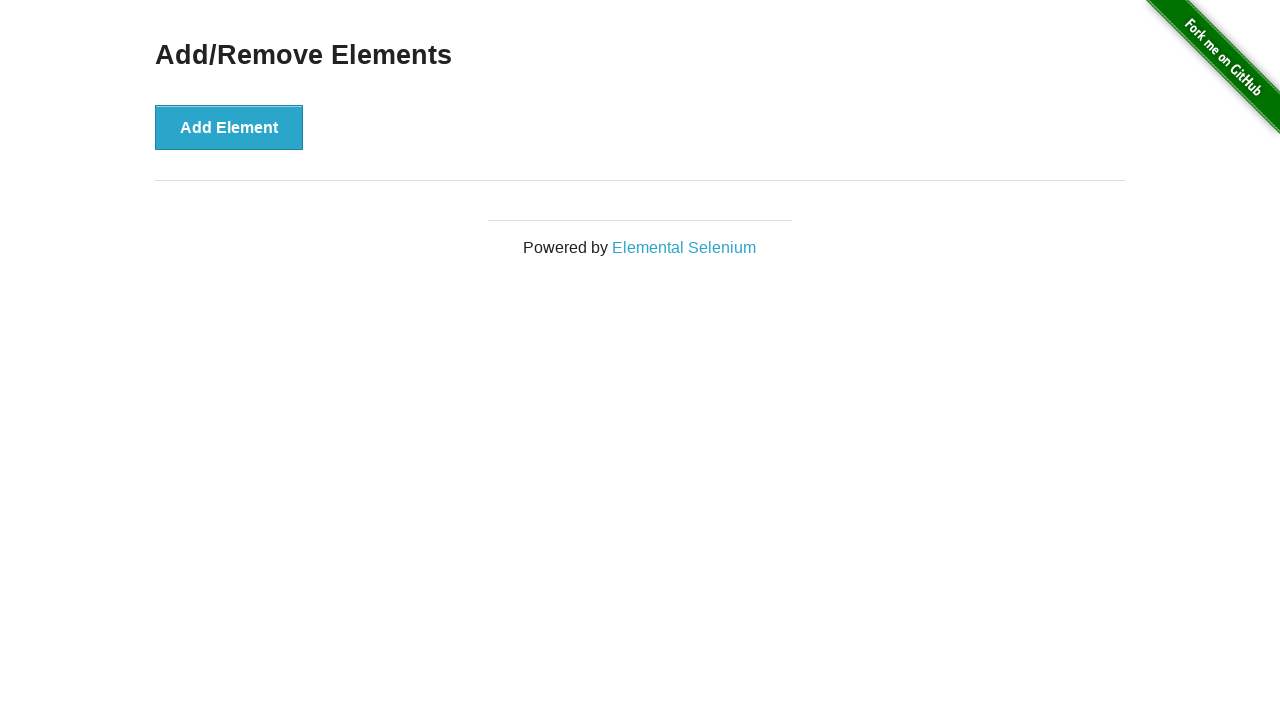

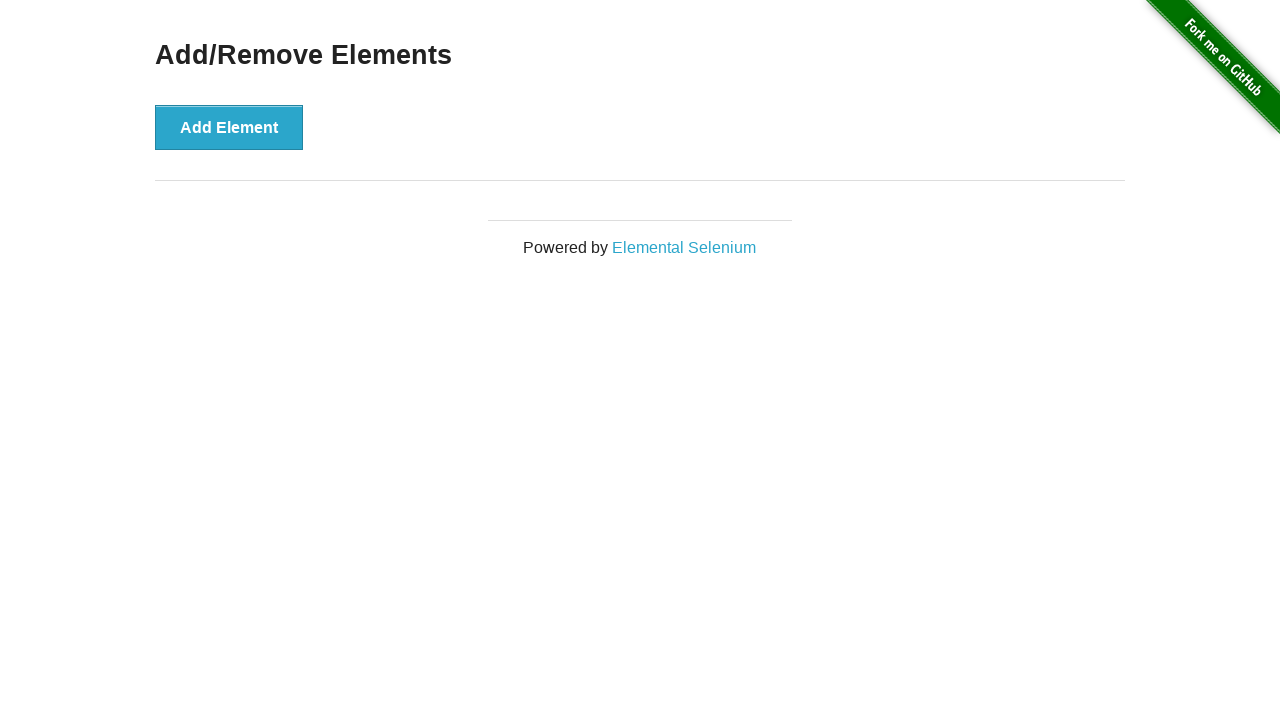